Tests vertical scrolling functionality on the Selenium website by scrolling down 900 pixels and then scrolling up 600 pixels using JavaScript execution.

Starting URL: https://www.selenium.dev/

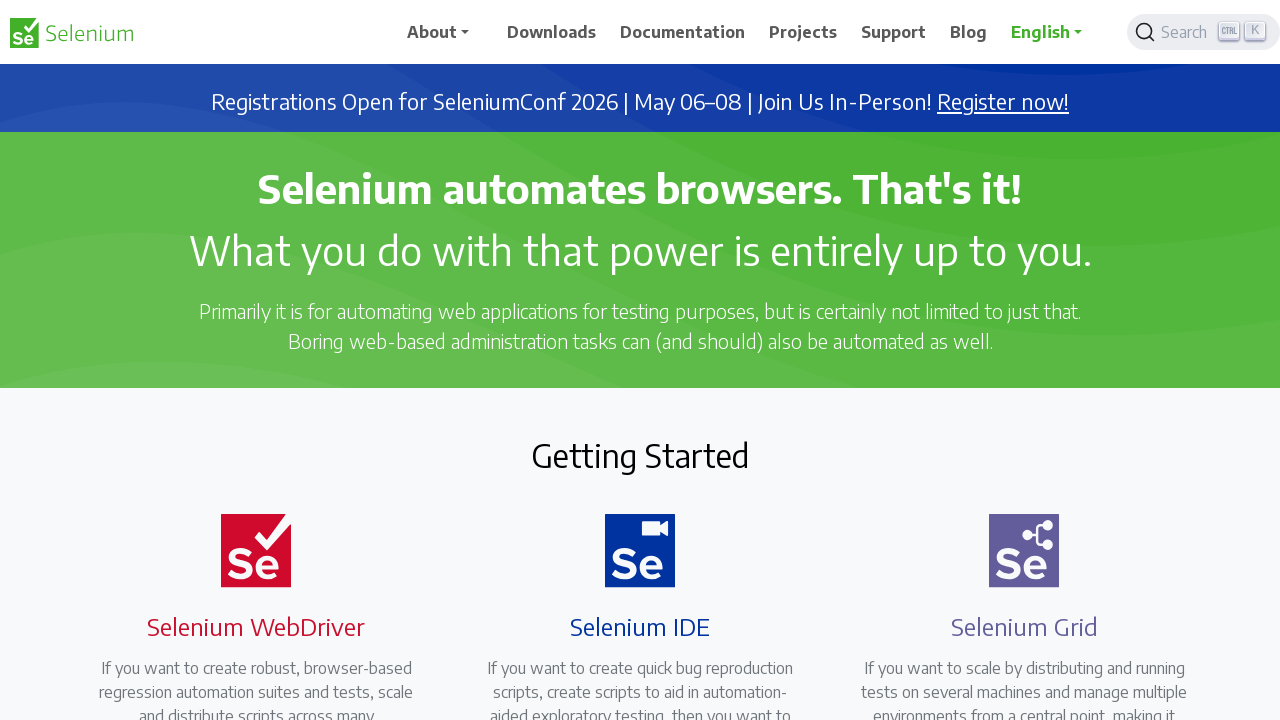

Scrolled down 900 pixels on the Selenium website
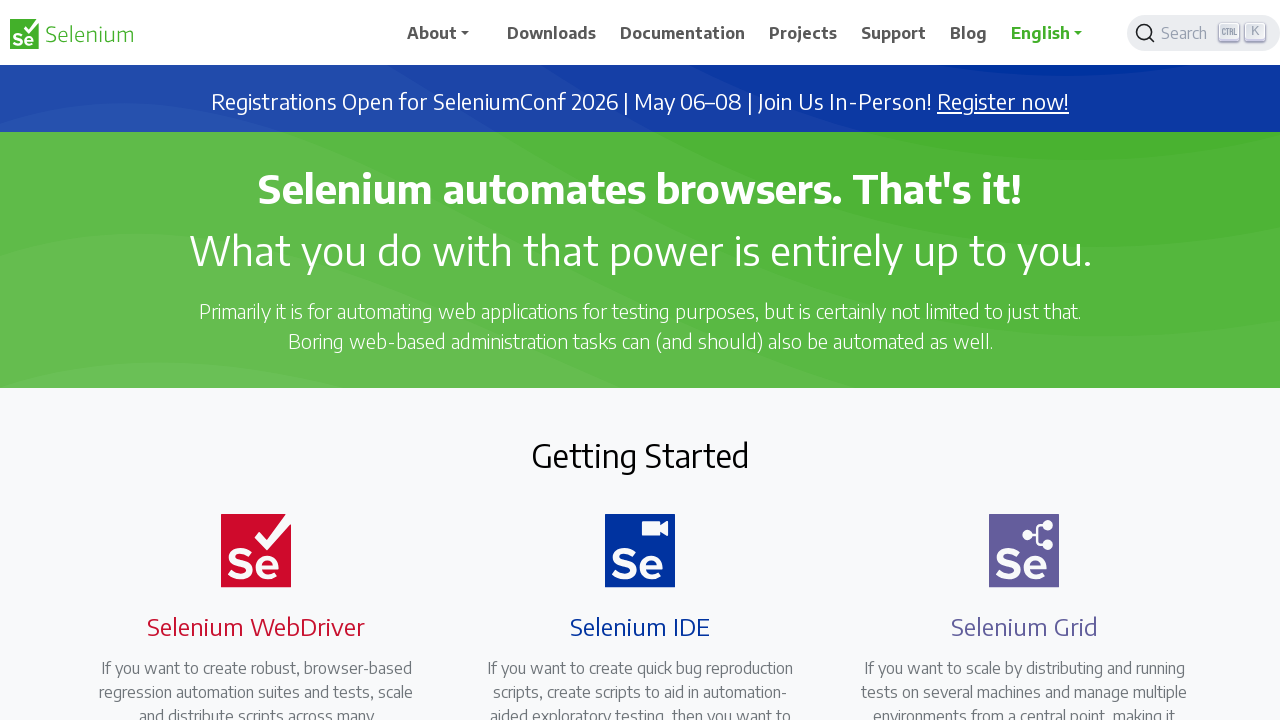

Waited 2 seconds to observe the scroll effect
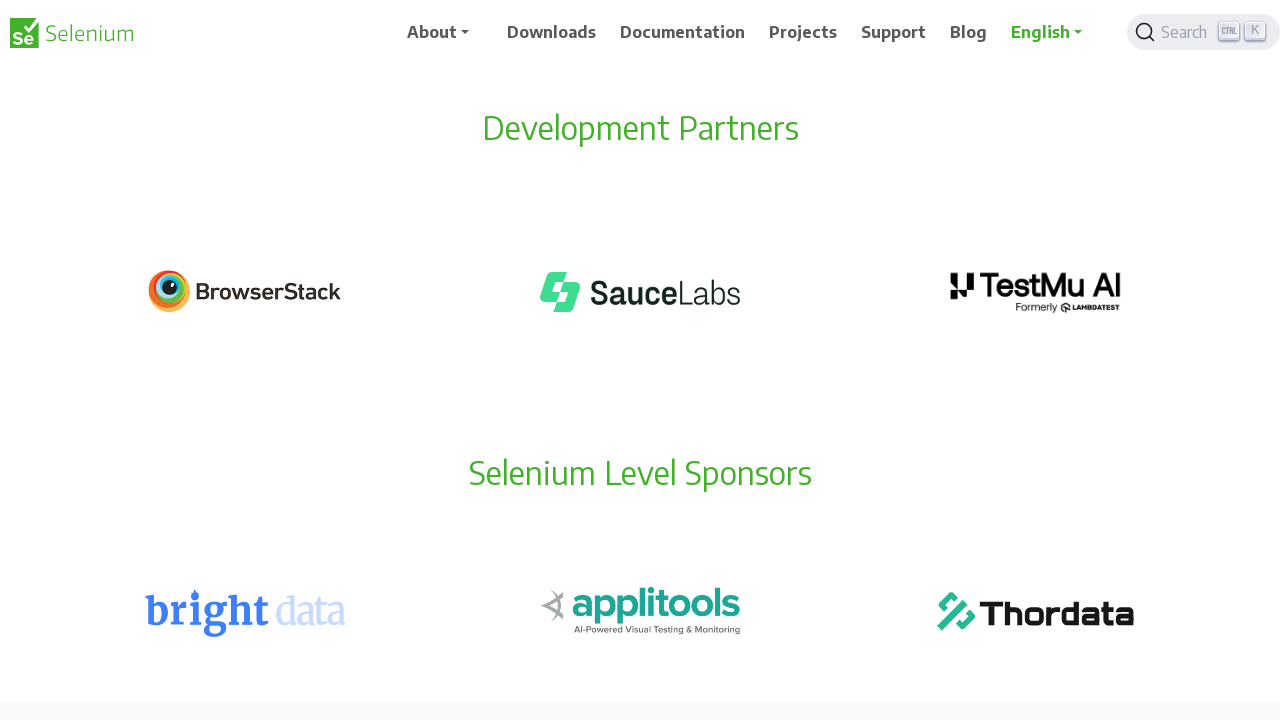

Scrolled up 600 pixels
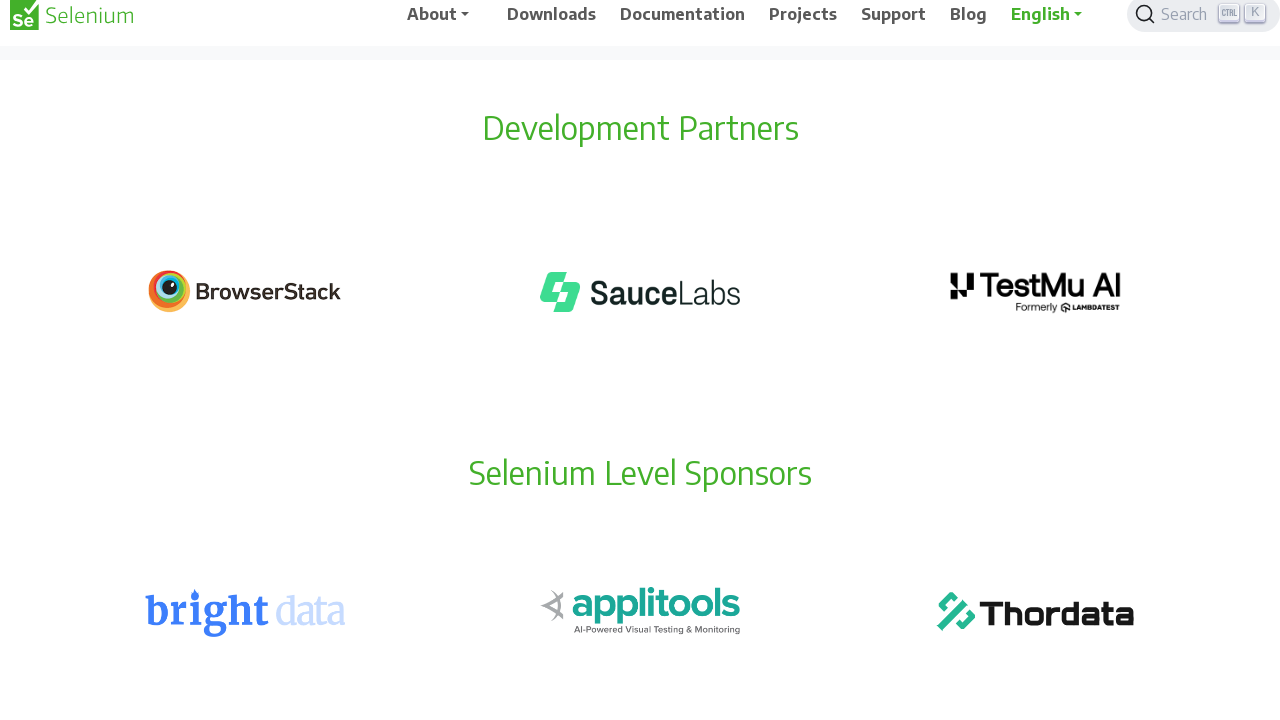

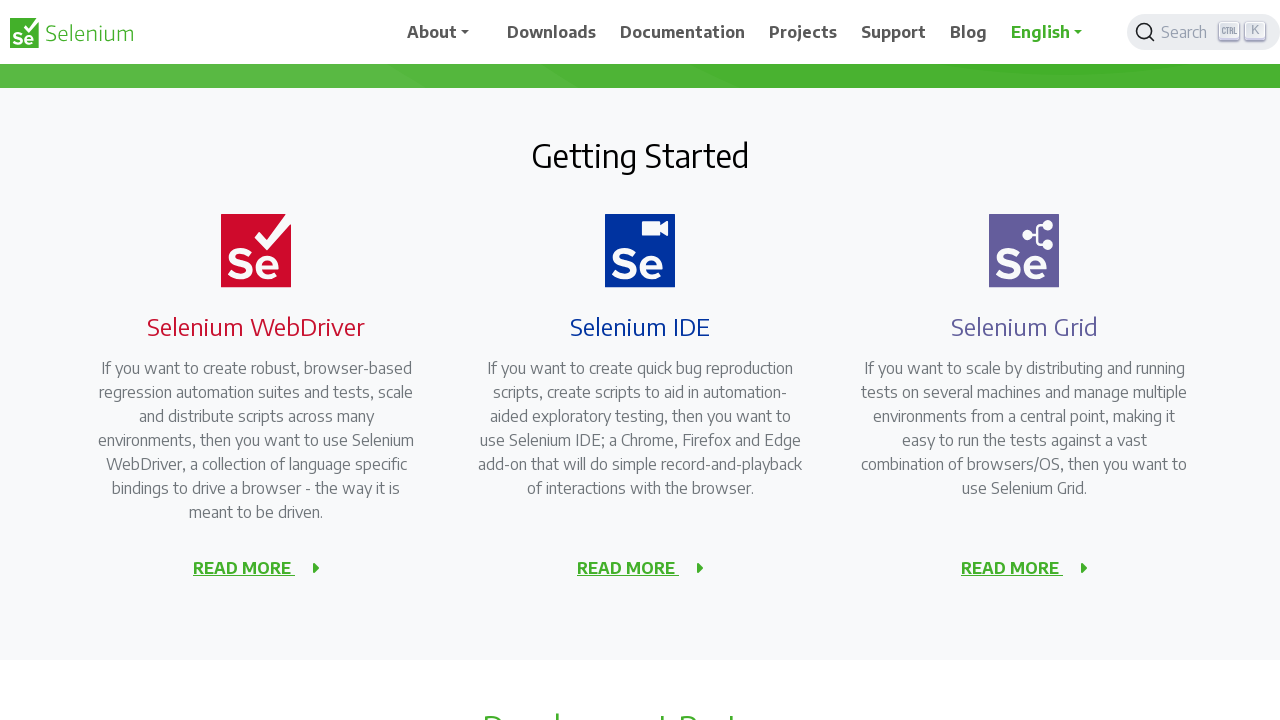